Navigates to a banking demo site, clicks the sign-in button to access the login page, and verifies various page elements are present including the page title, login header, forgot password link, and submit button properties.

Starting URL: http://zero.webappsecurity.com/

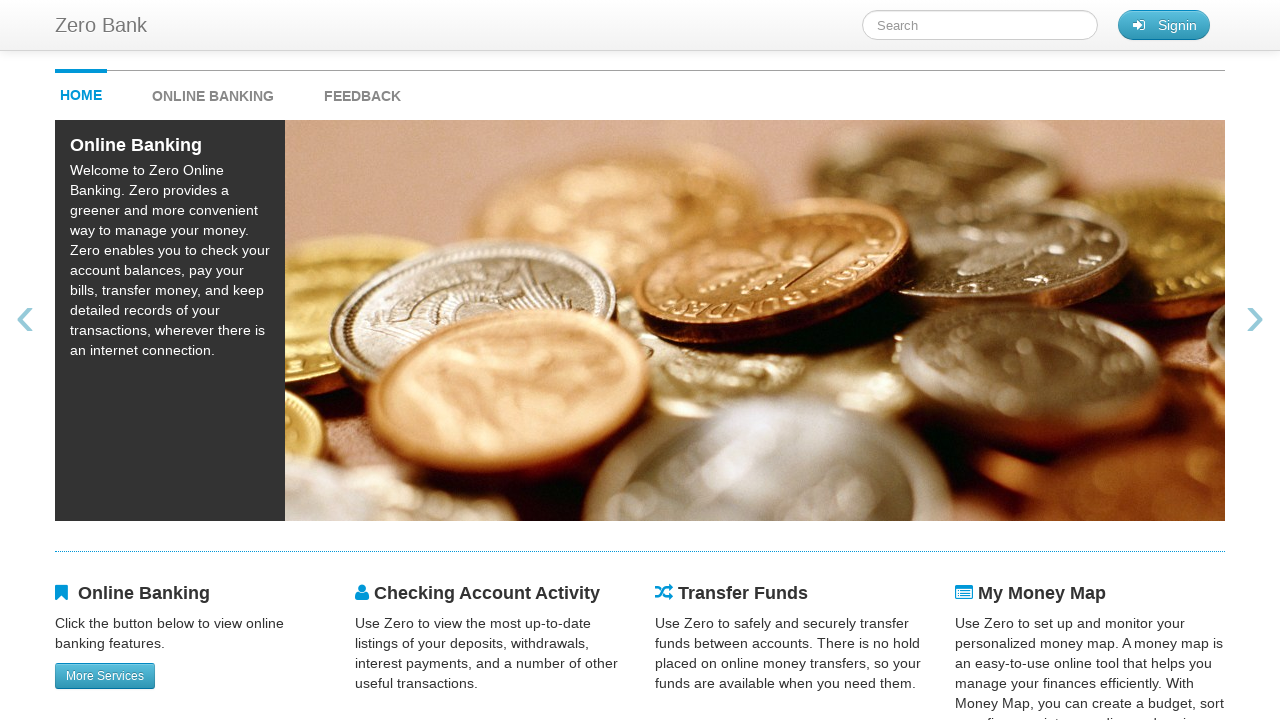

Retrieved page title from banking demo site
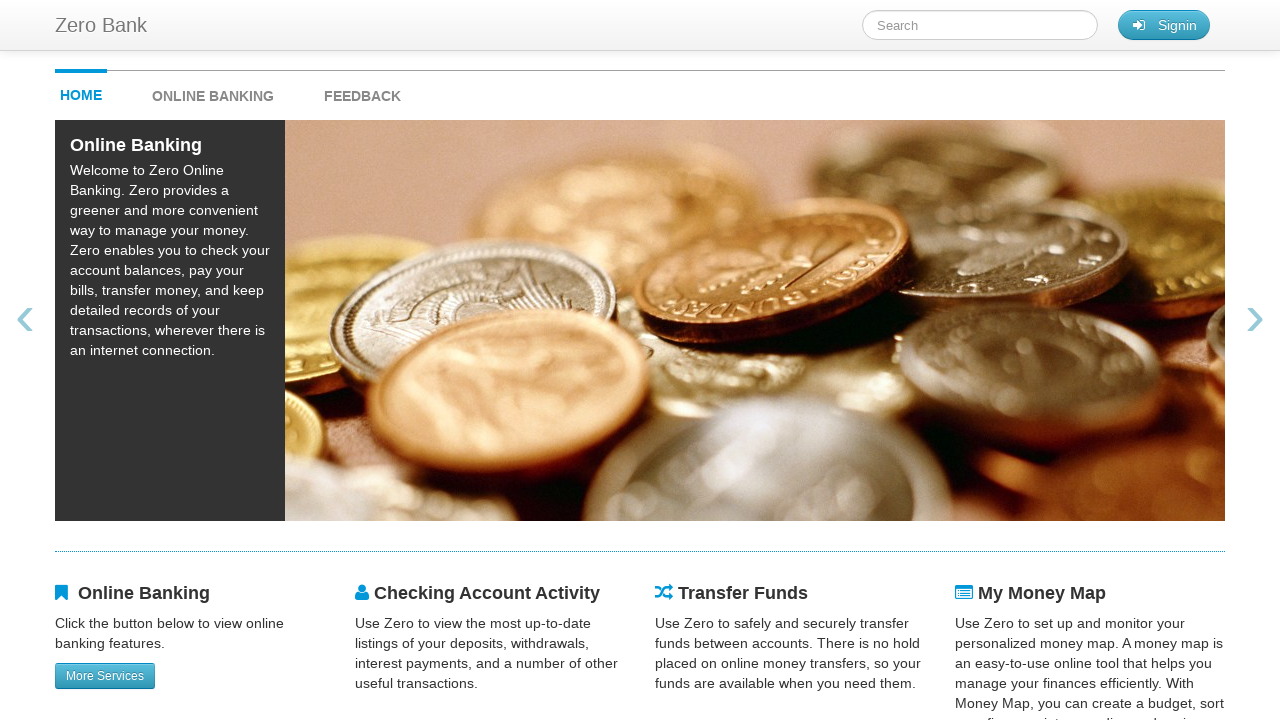

Clicked sign-in button to navigate to login page at (1164, 25) on #signin_button
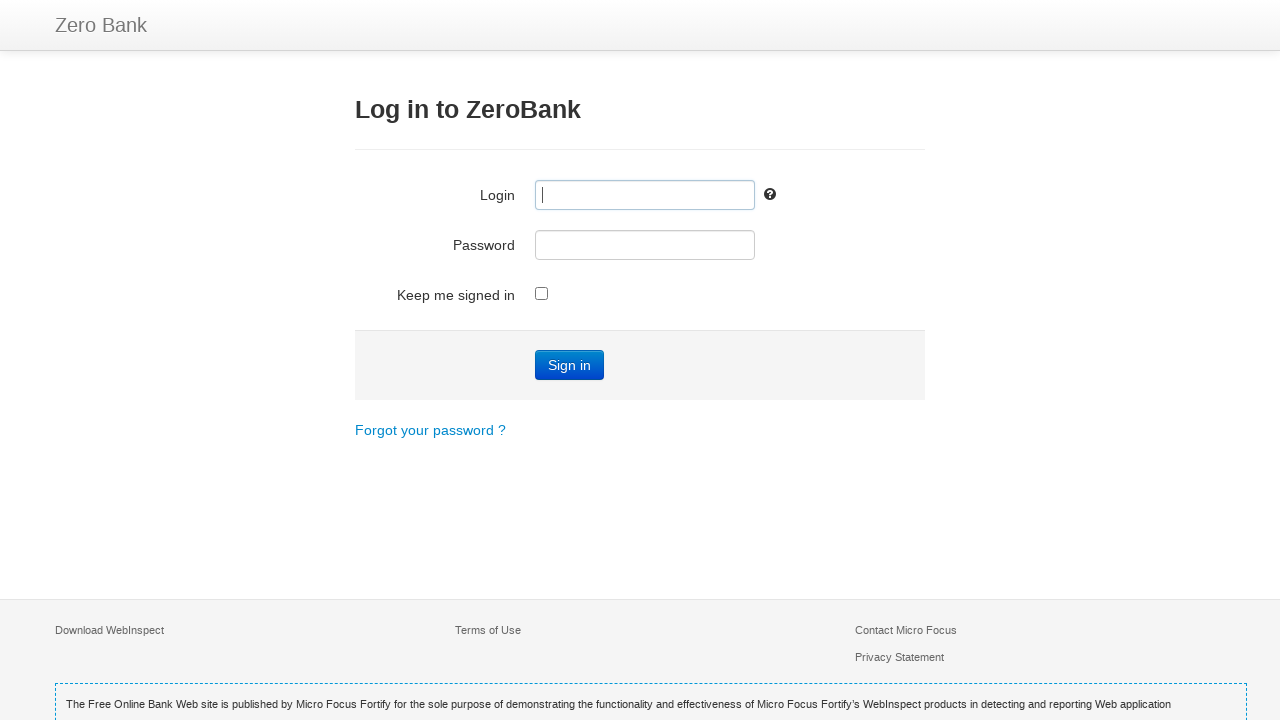

Login page header loaded successfully
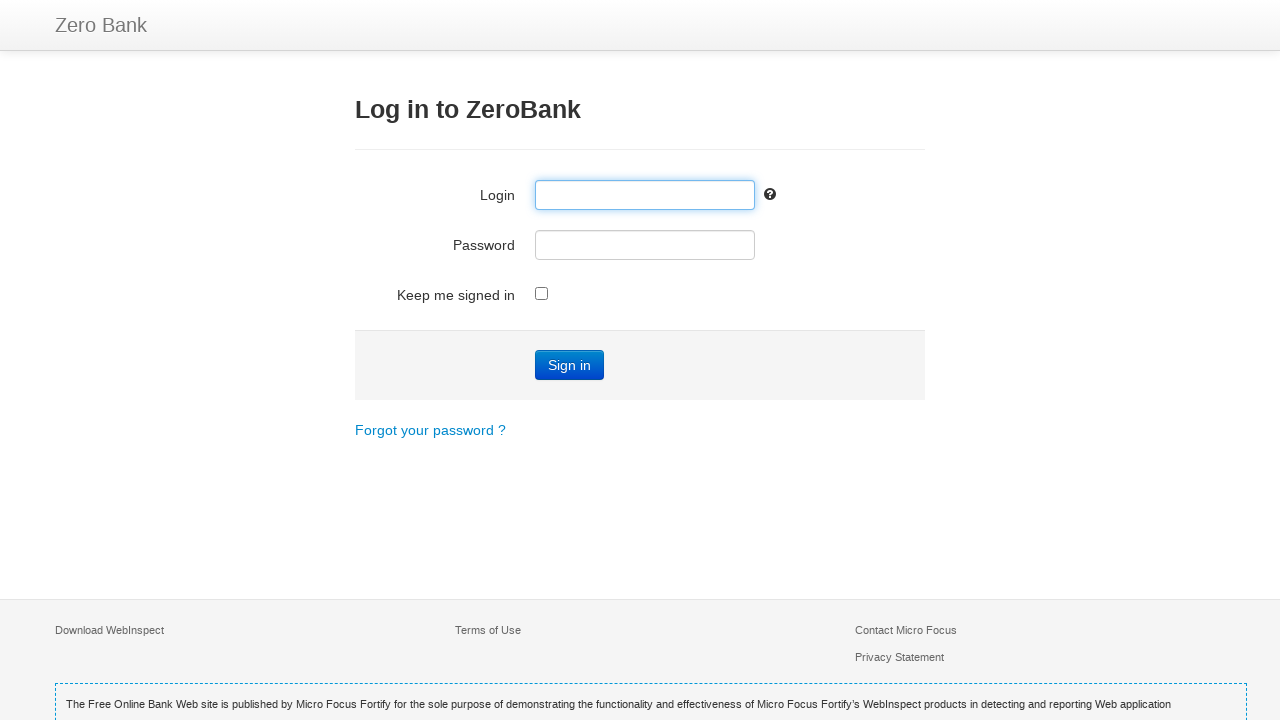

Retrieved login page URL
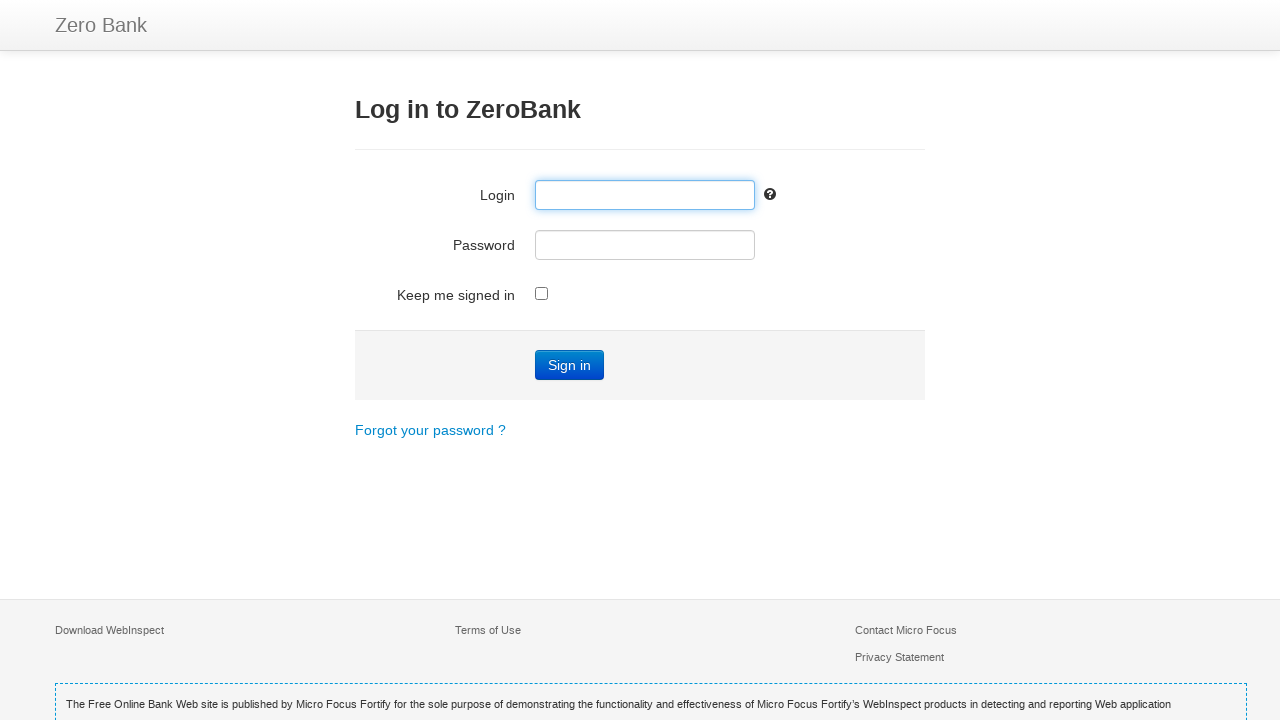

Retrieved login page header text
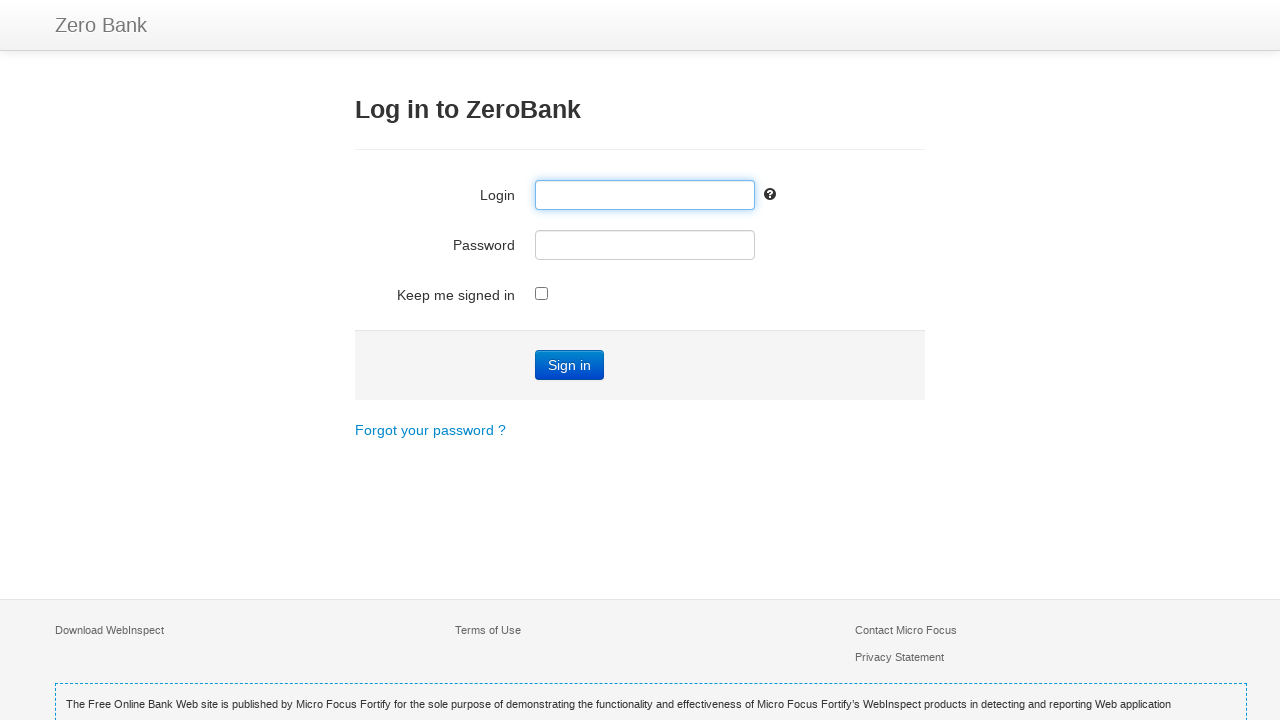

Retrieved forgot password link text
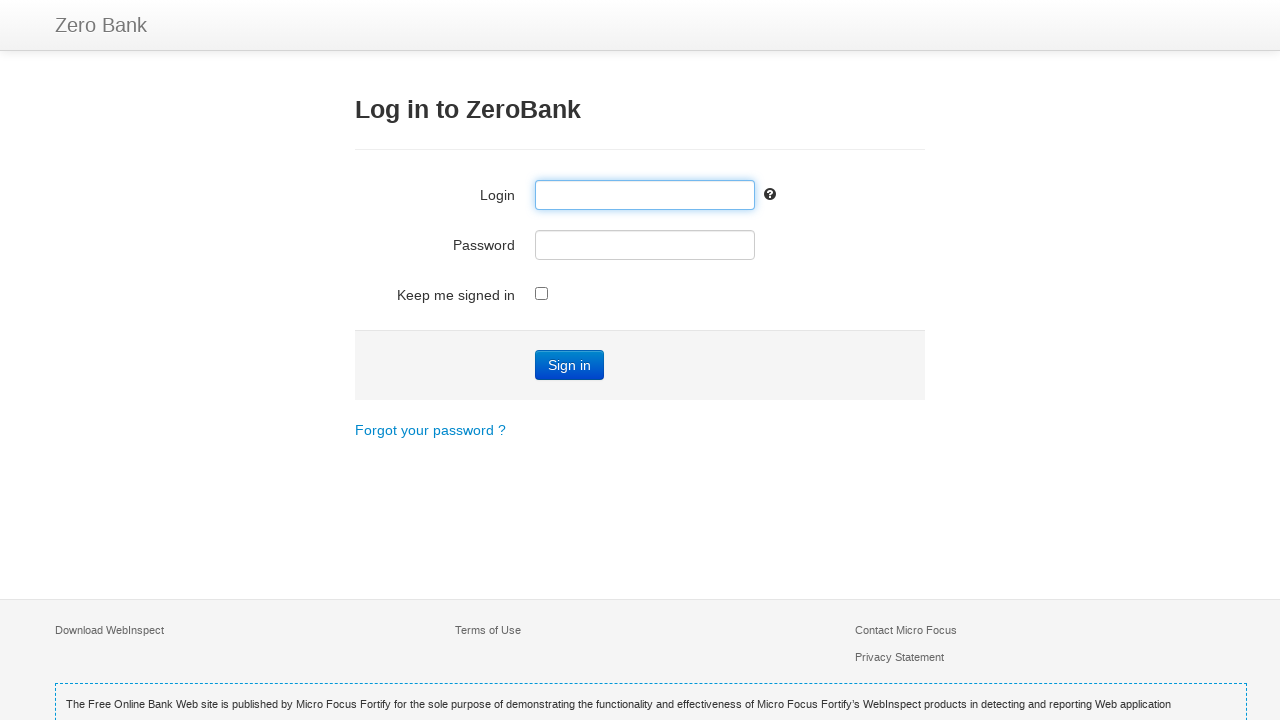

Located submit button element
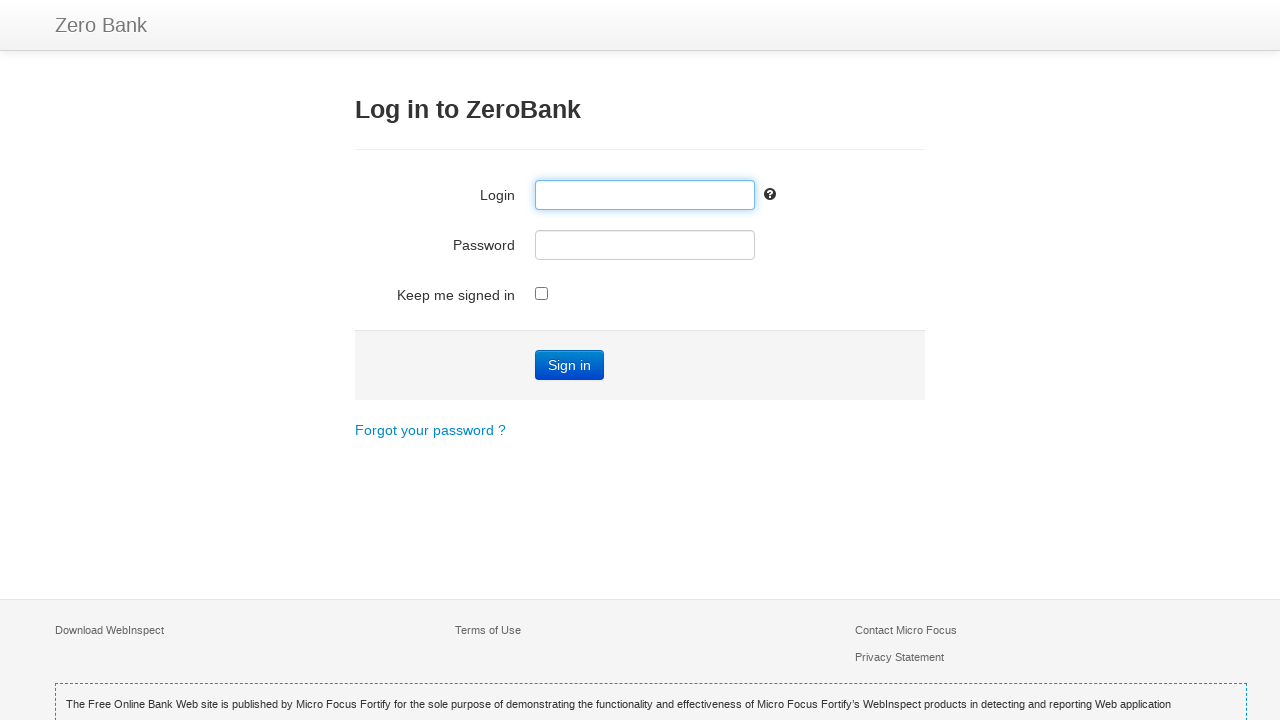

Retrieved submit button tag name
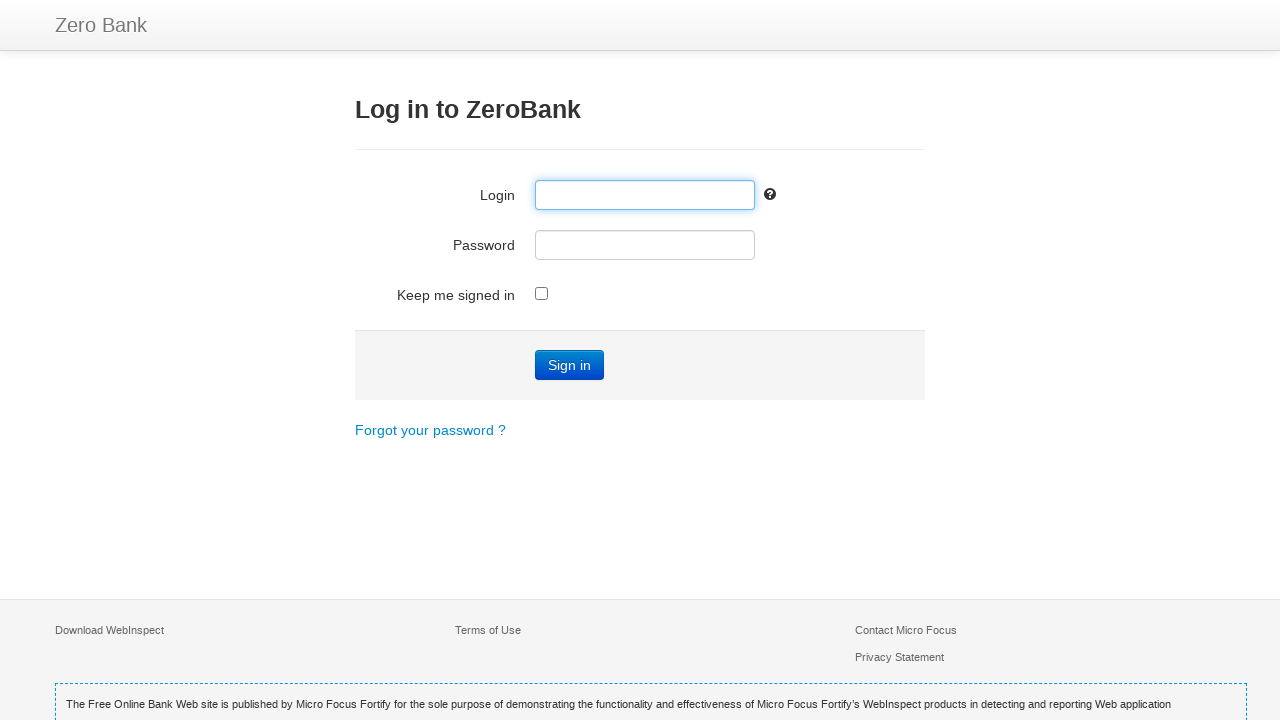

Retrieved submit button type attribute
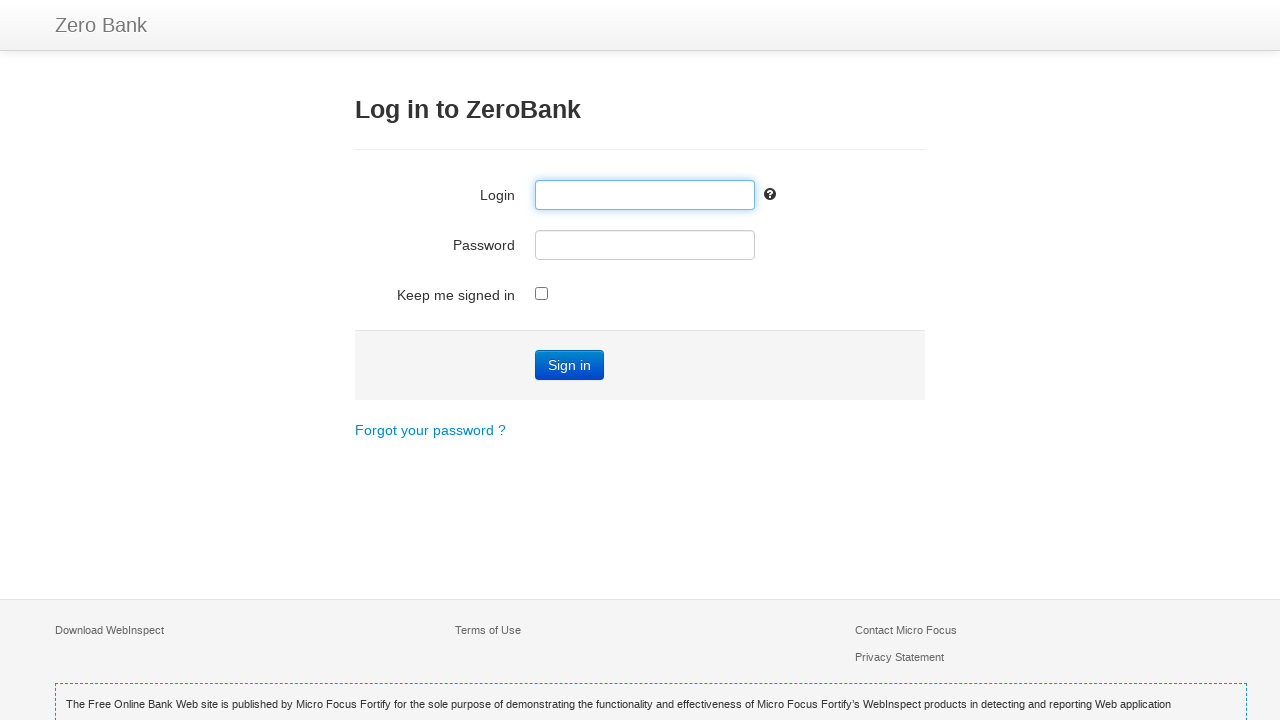

Retrieved submit button font-size CSS value
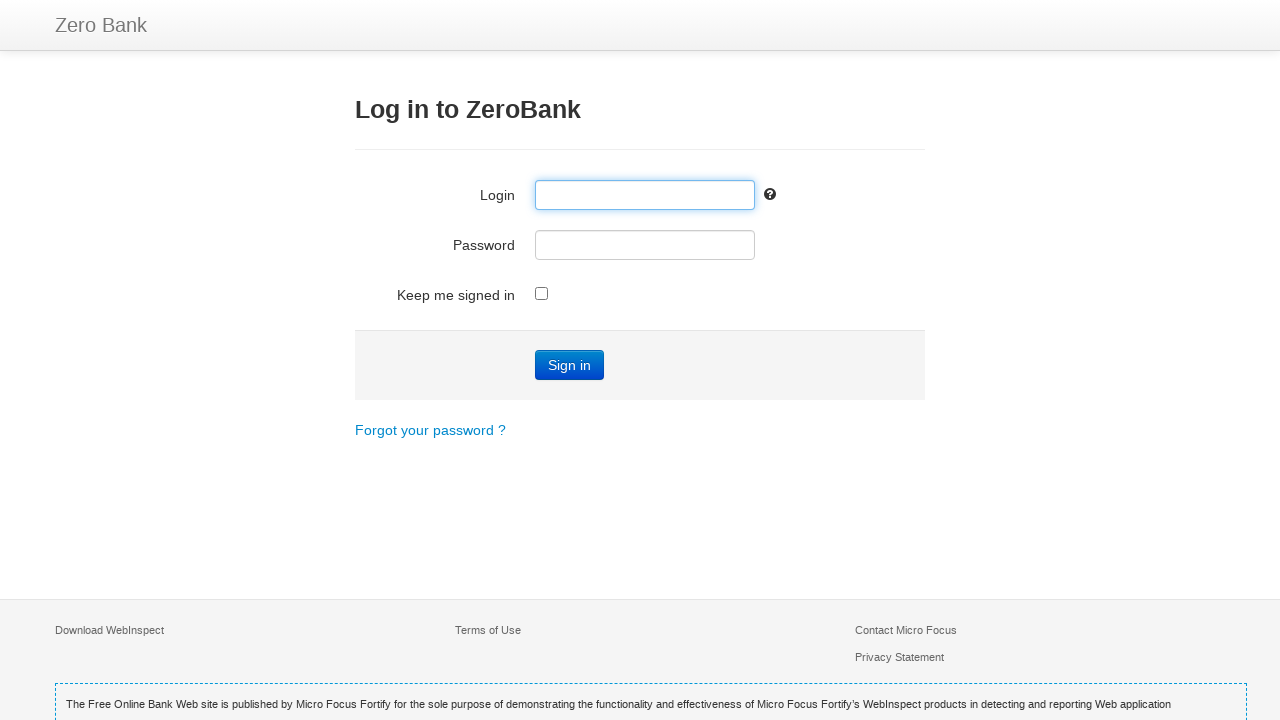

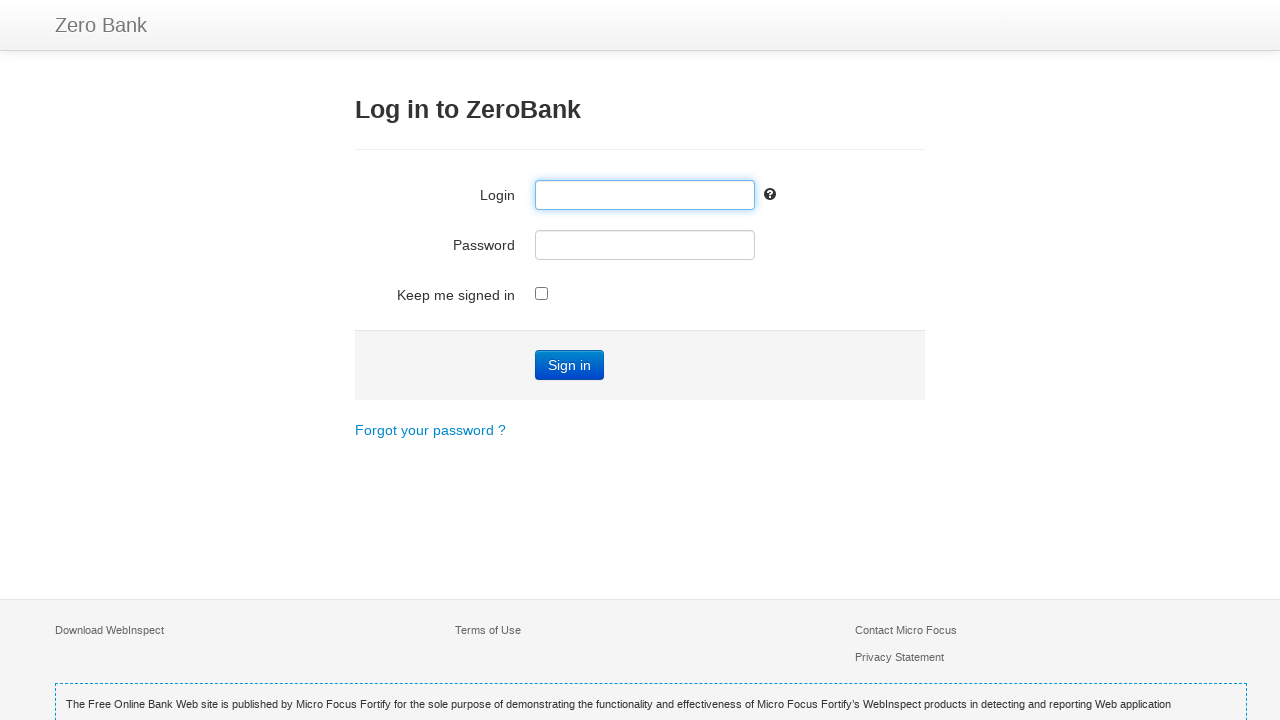